Tests that submitting the contact form without filling any fields displays an error message alert.

Starting URL: https://demoblaze.com/

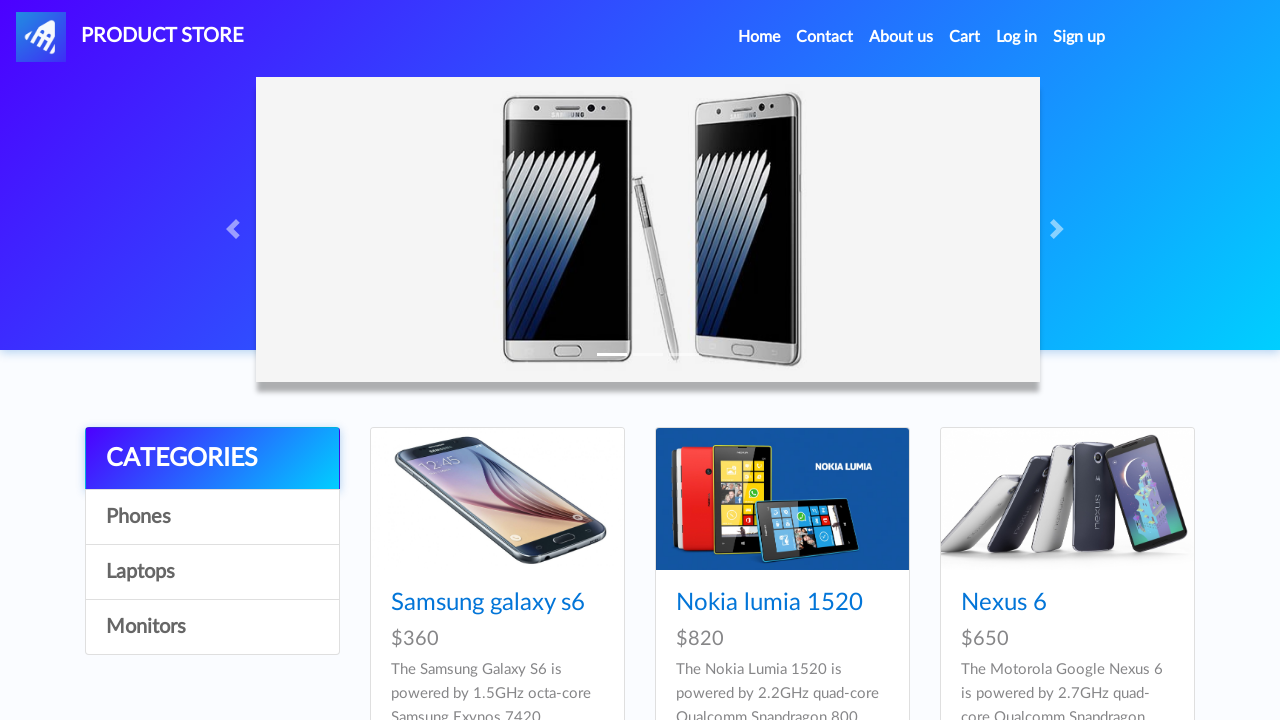

Waited for Contact button to be visible
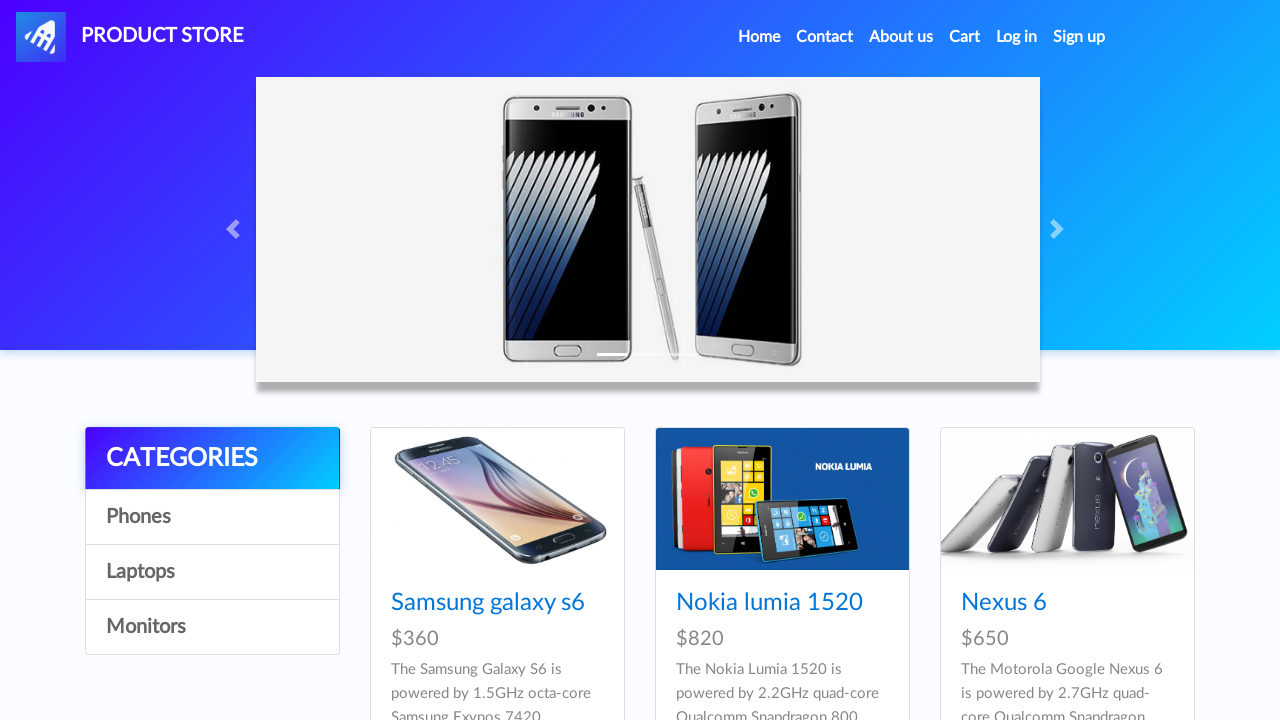

Clicked Contact button to open the form at (825, 37) on a[data-target='#exampleModal']
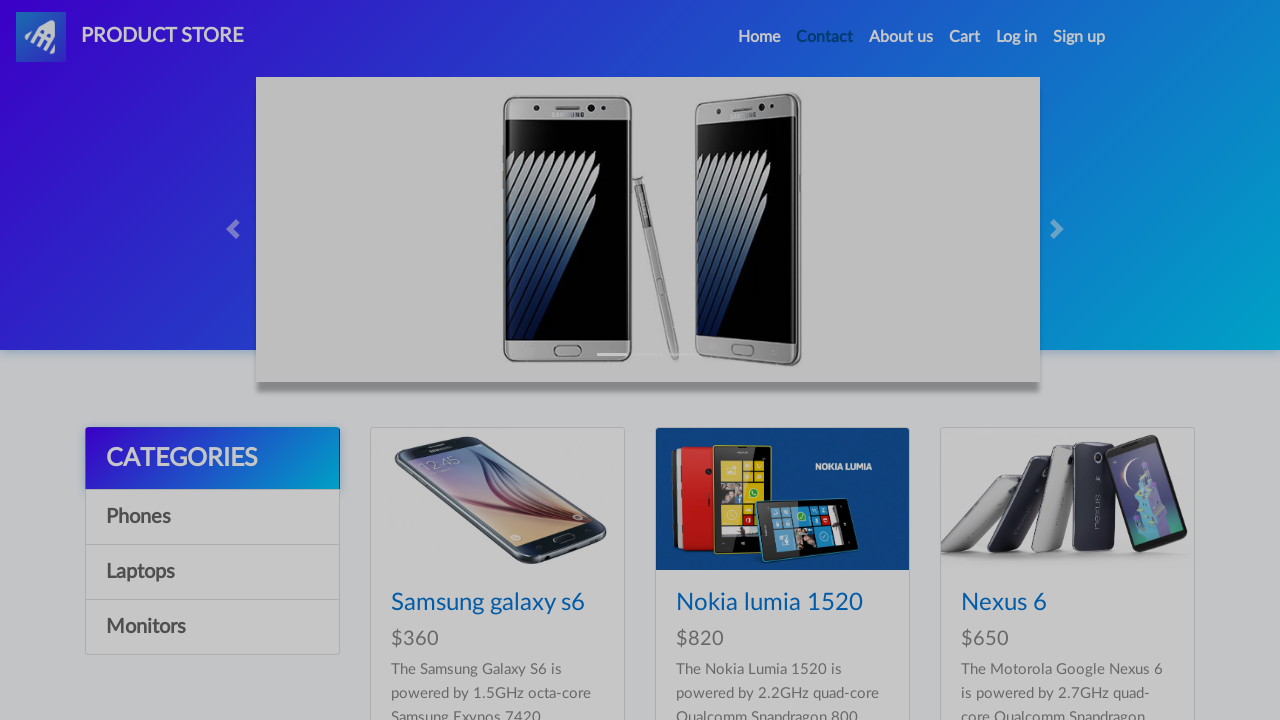

Waited for contact form modal to be visible
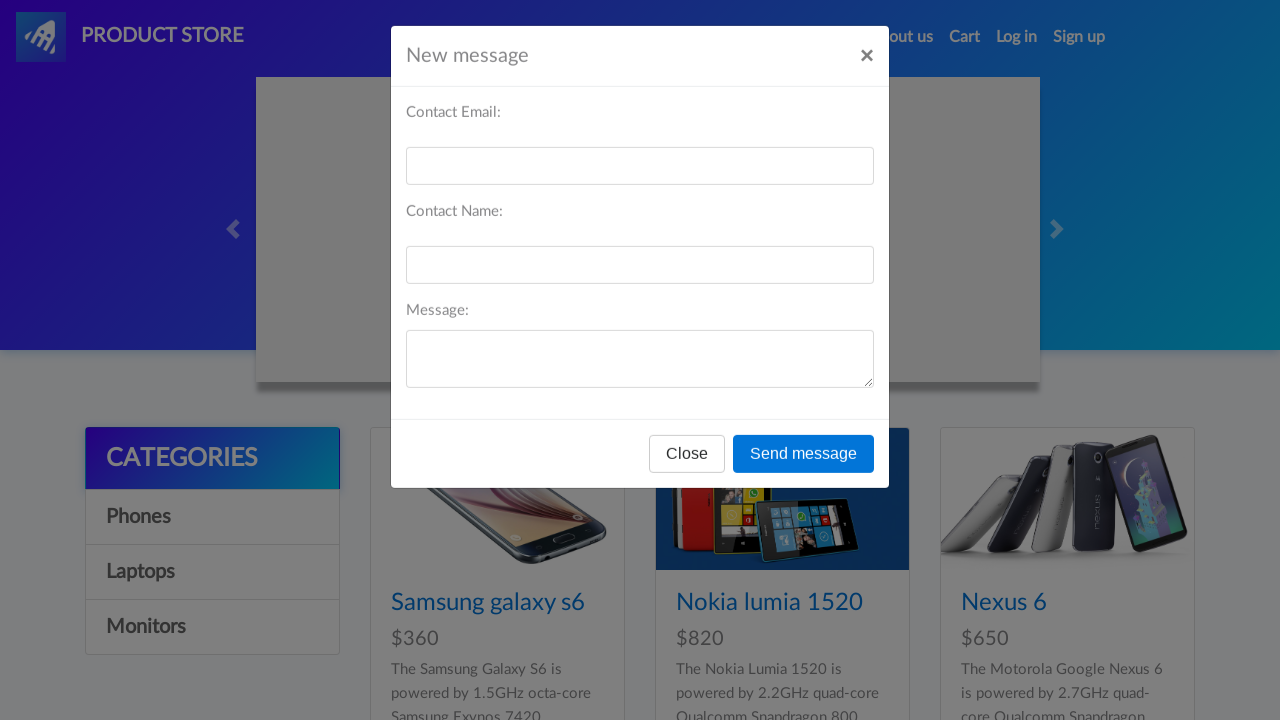

Set up dialog handler to accept alerts
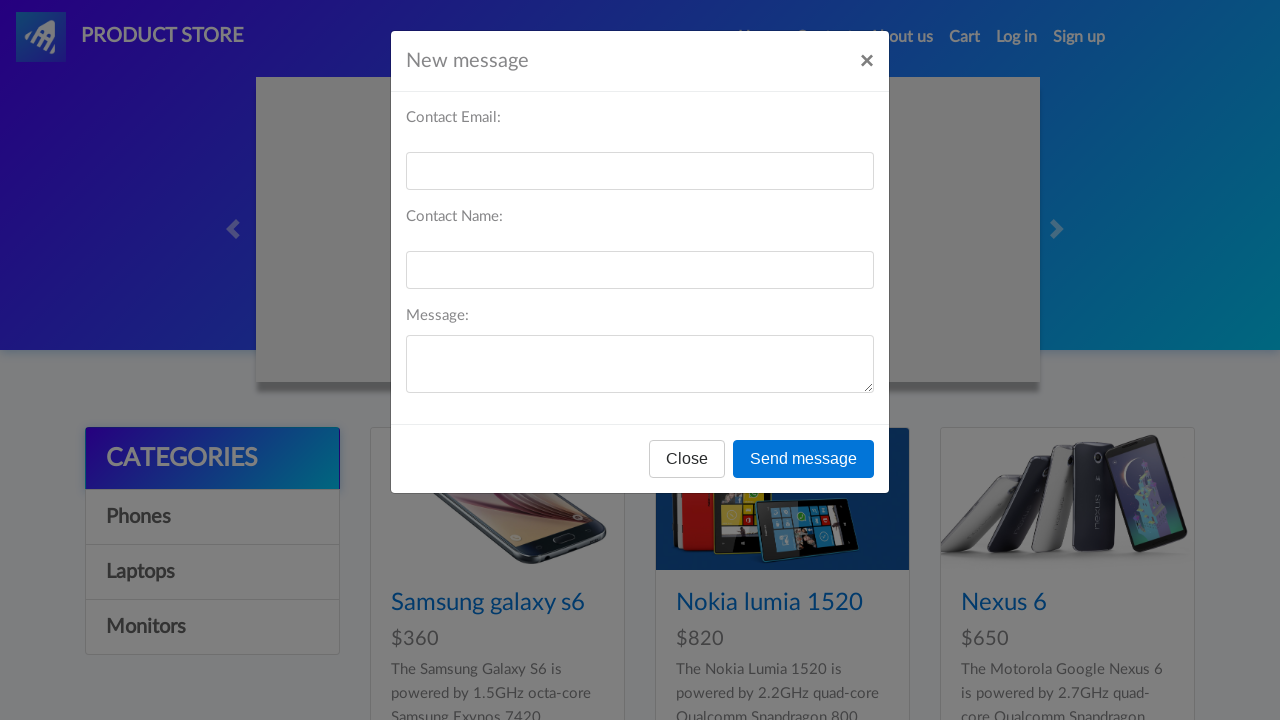

Waited for Send Message button to be visible
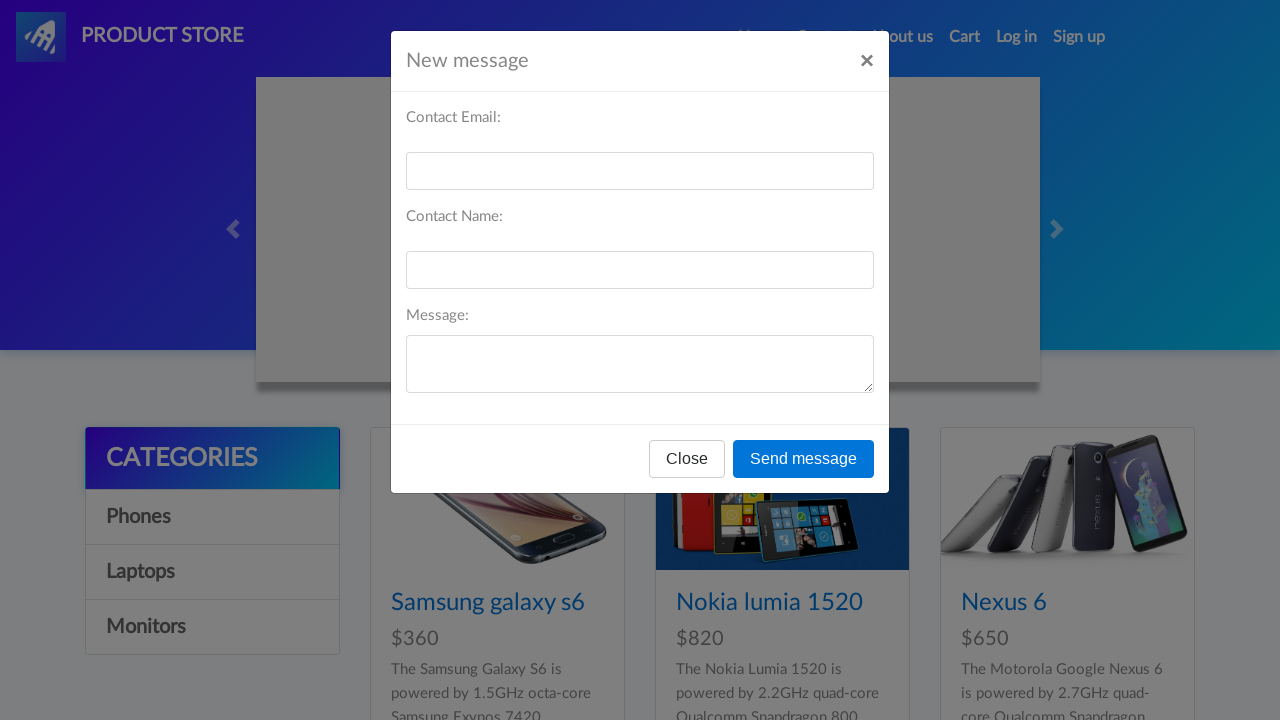

Clicked Send Message button without filling any fields at (804, 459) on #exampleModal button.btn-primary
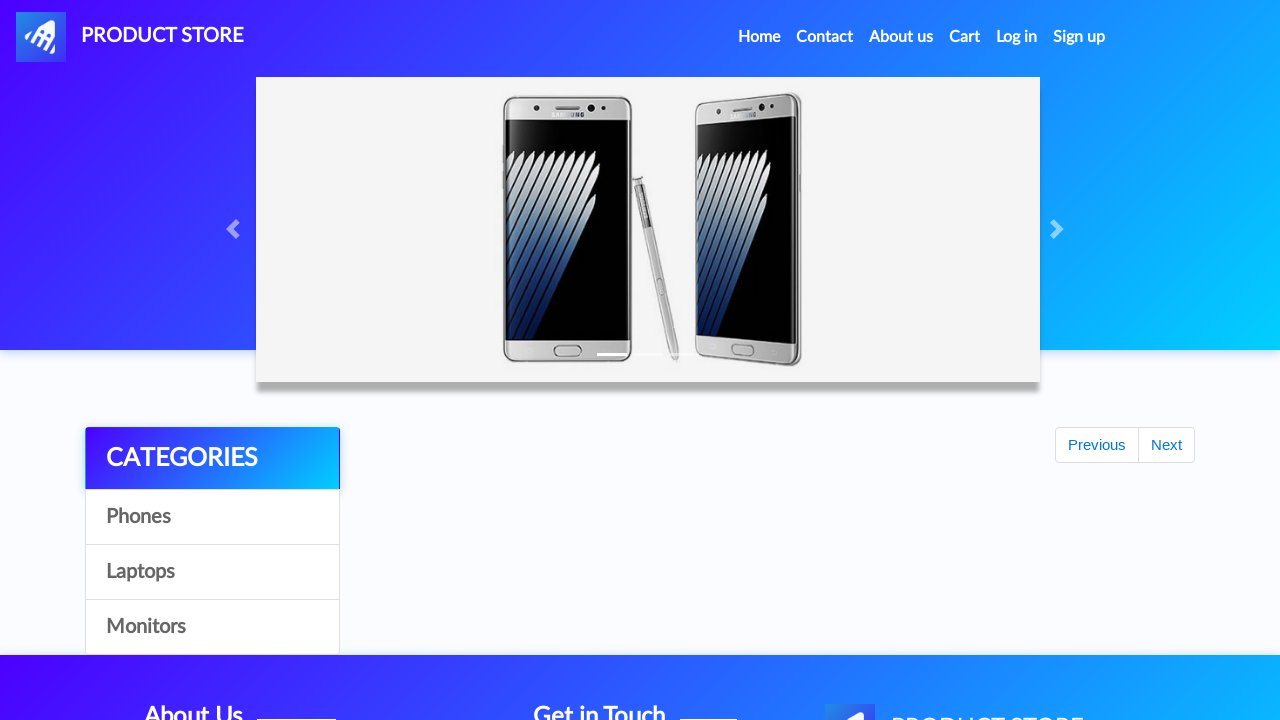

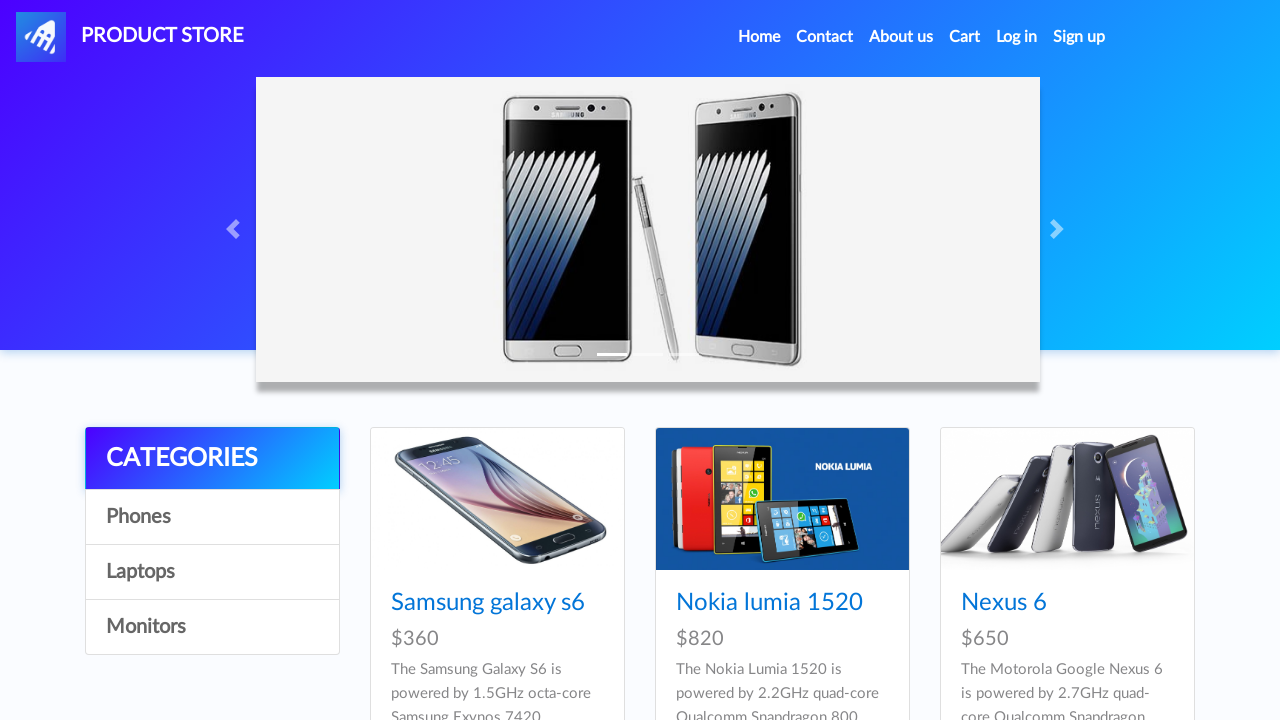